Tests search functionality by entering text in search box, clearing it, and entering new text

Starting URL: http://seleniumpractice.axone-tech.uk/index.php

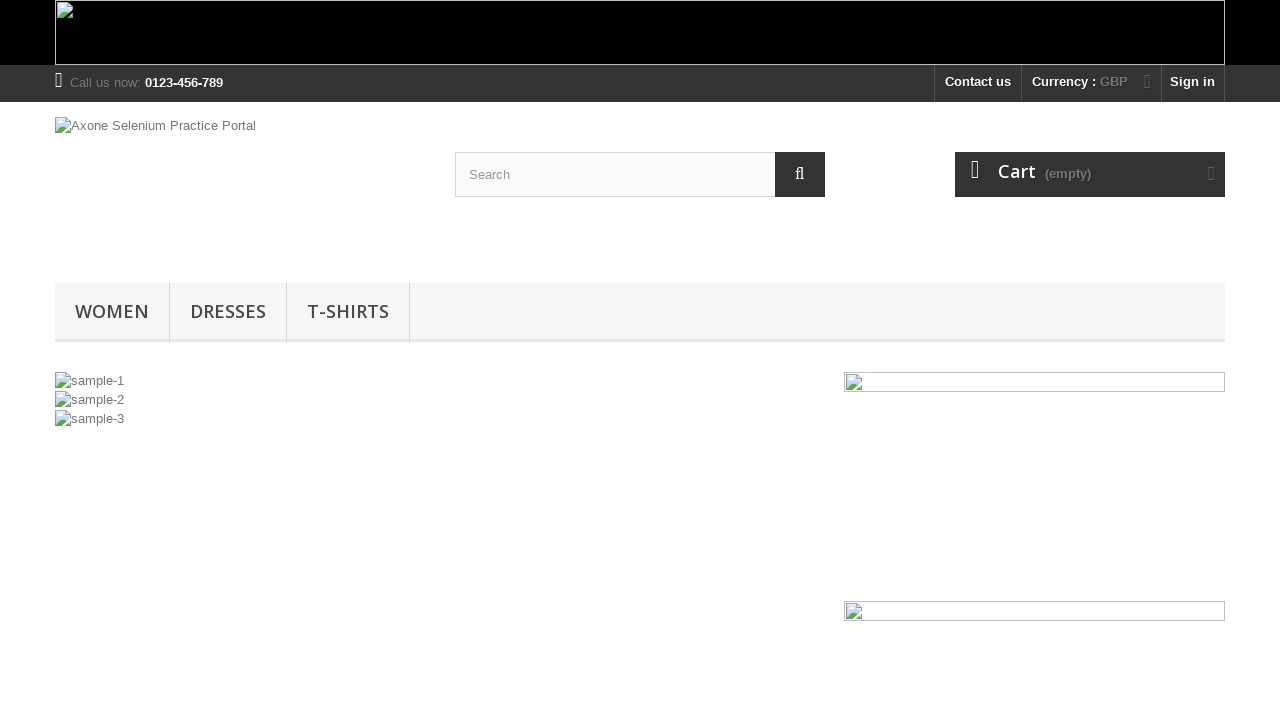

Filled search box with 'Searching some product' on #search_query_top
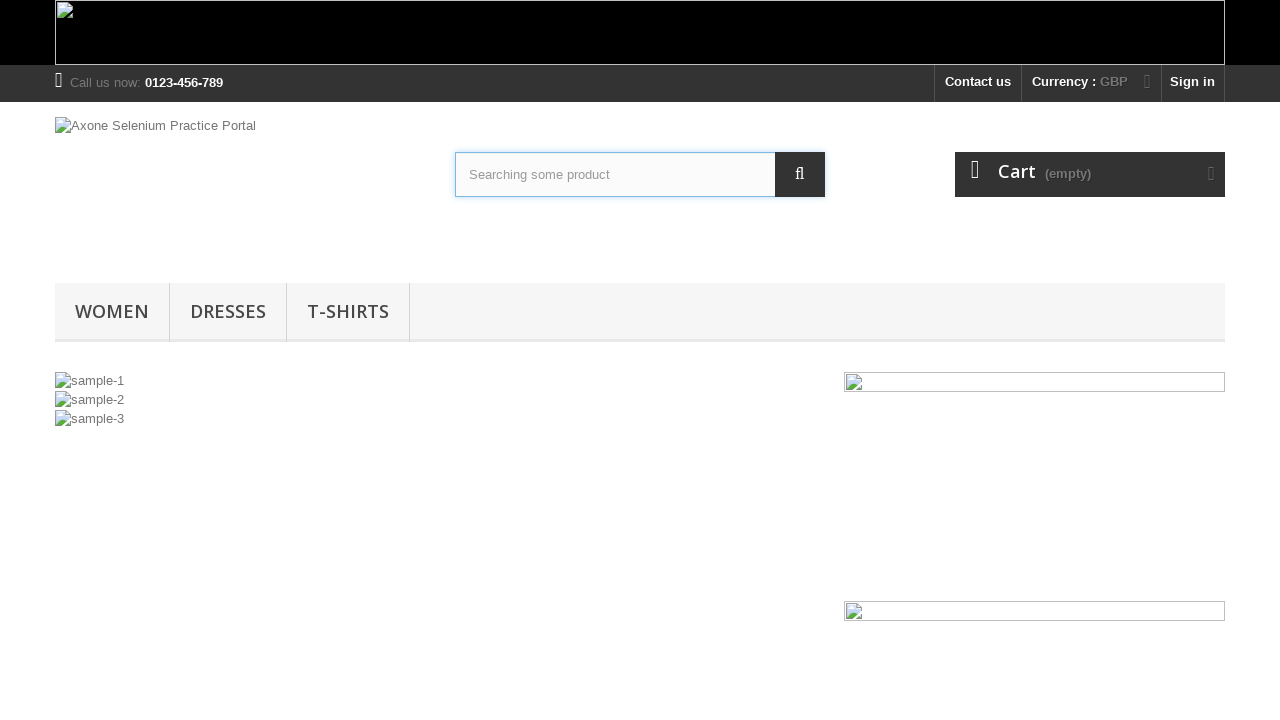

Cleared search box on #search_query_top
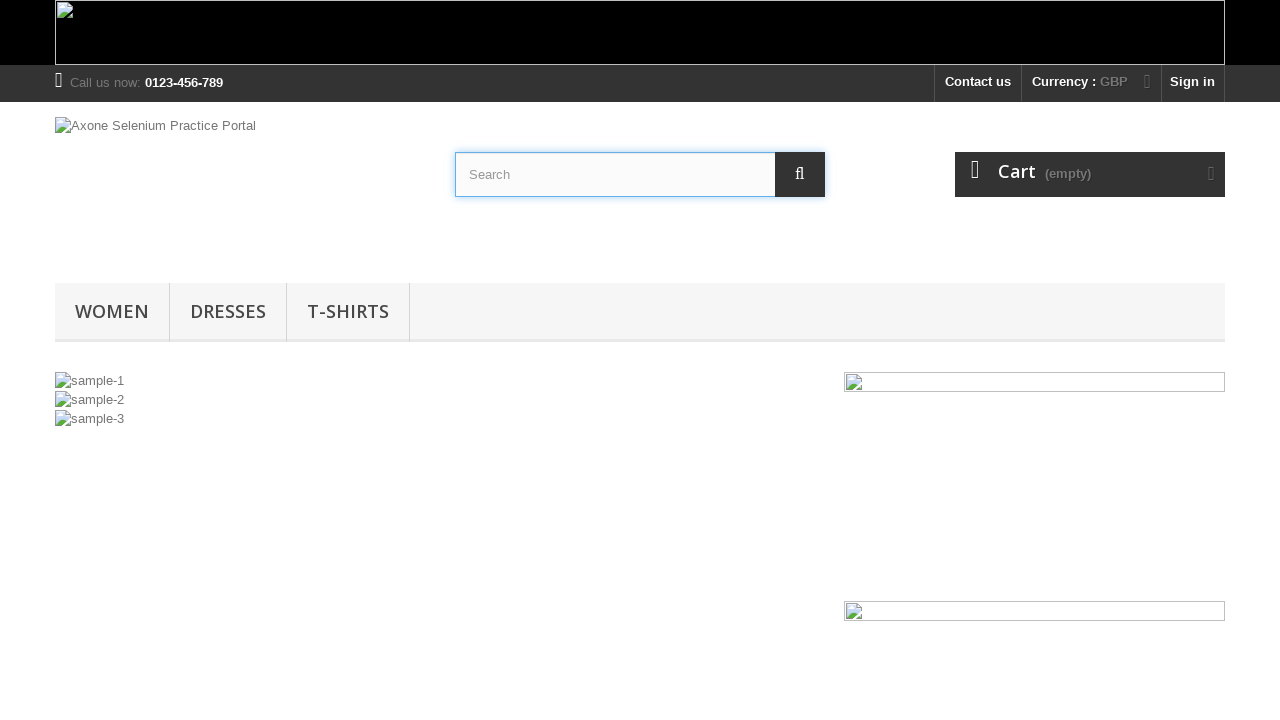

Filled search box with 'Another Search...' on #search_query_top
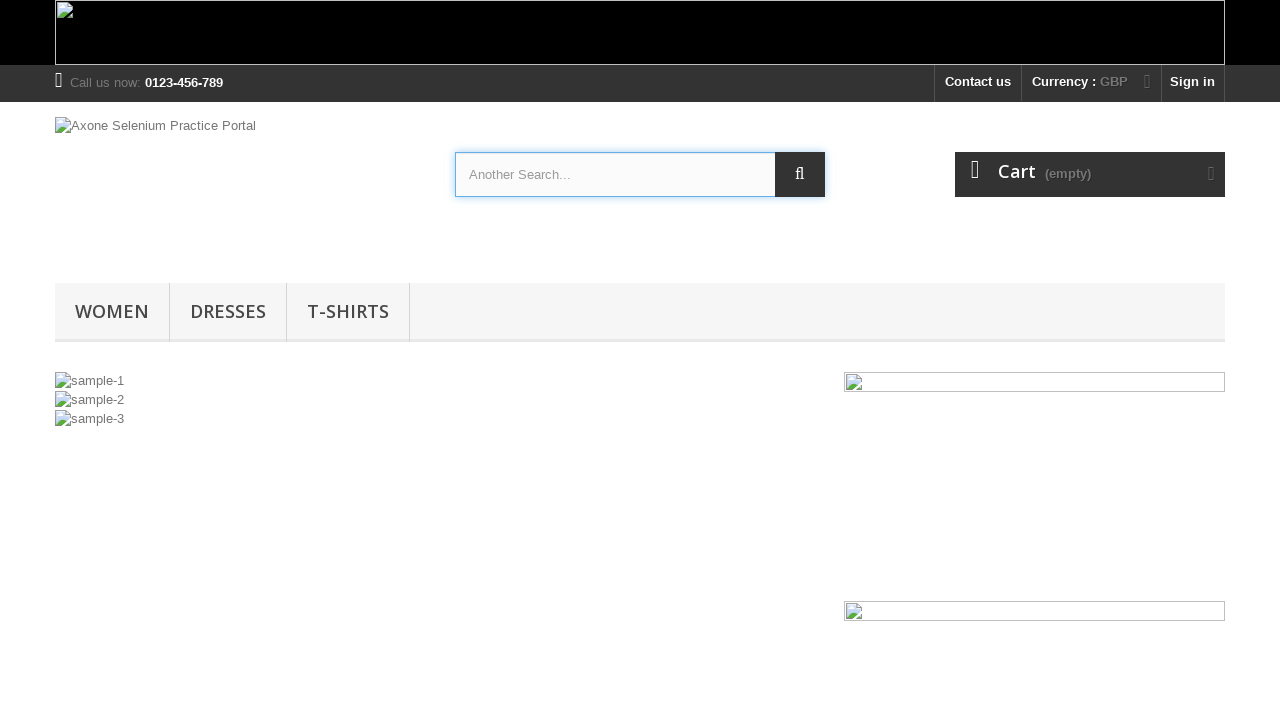

Retrieved search box value: 'Another Search...'
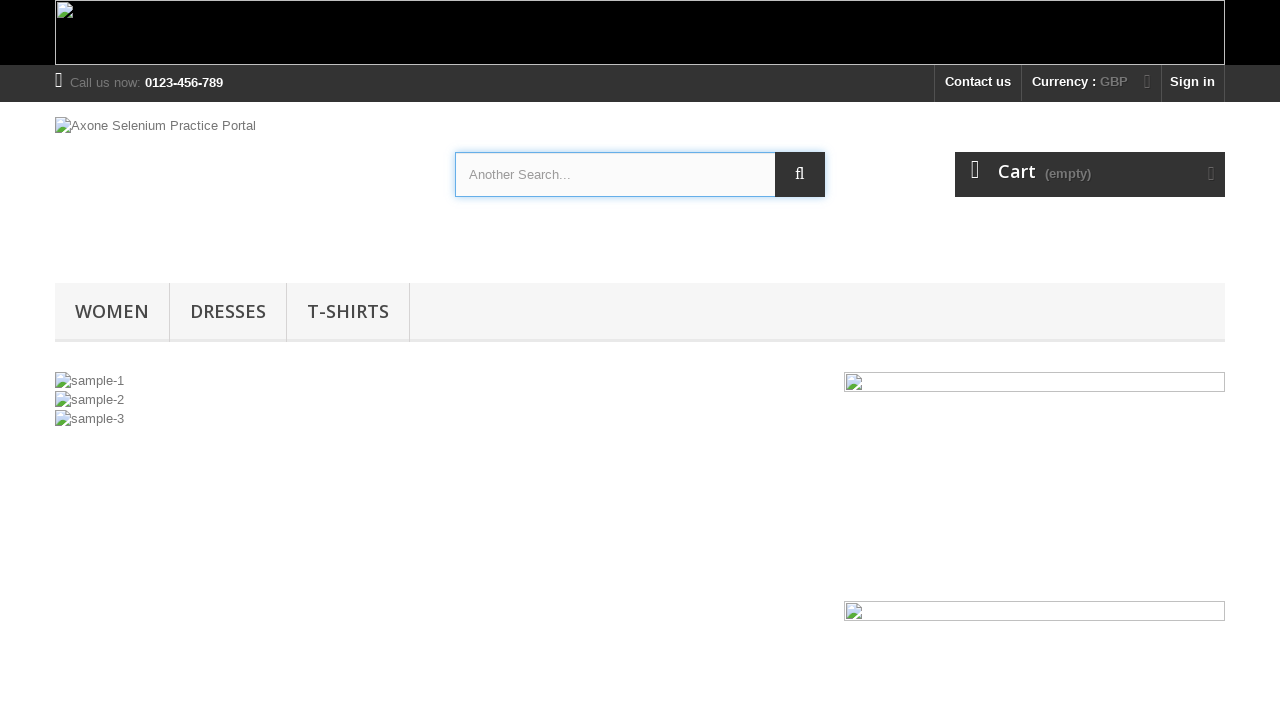

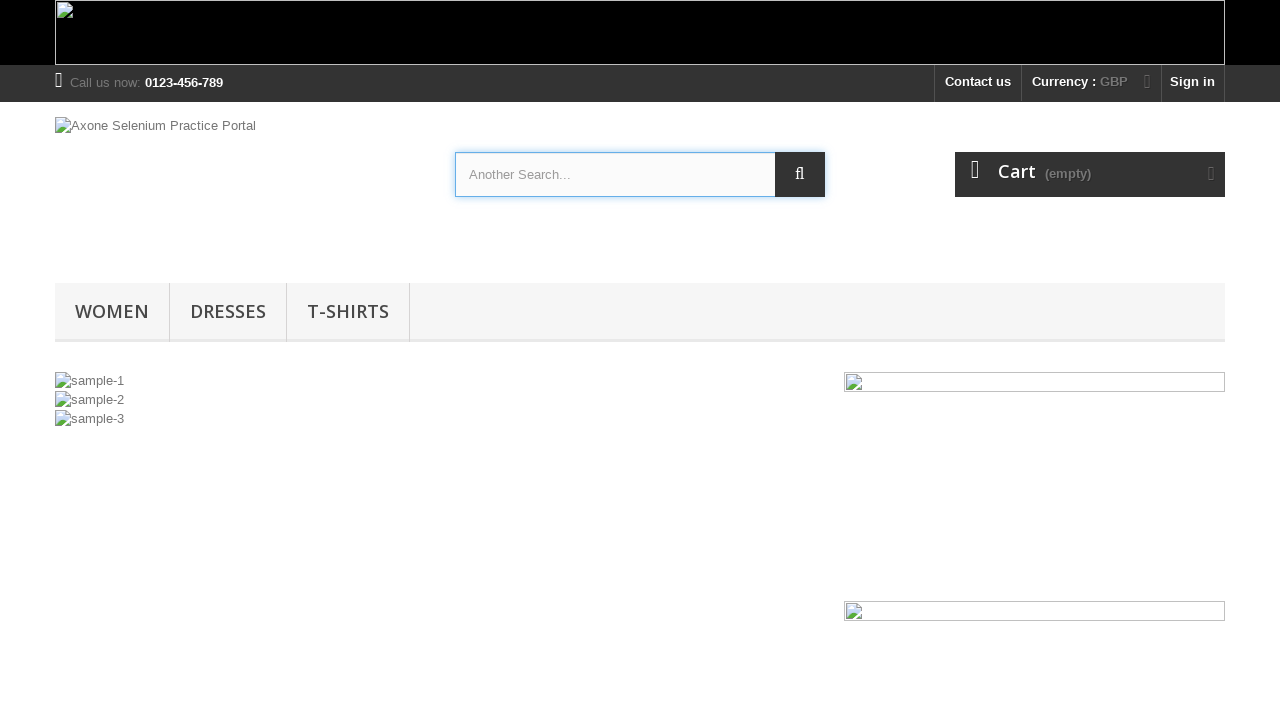